Returns the index of a given column name in the table header

Starting URL: http://automationbykrishna.com/

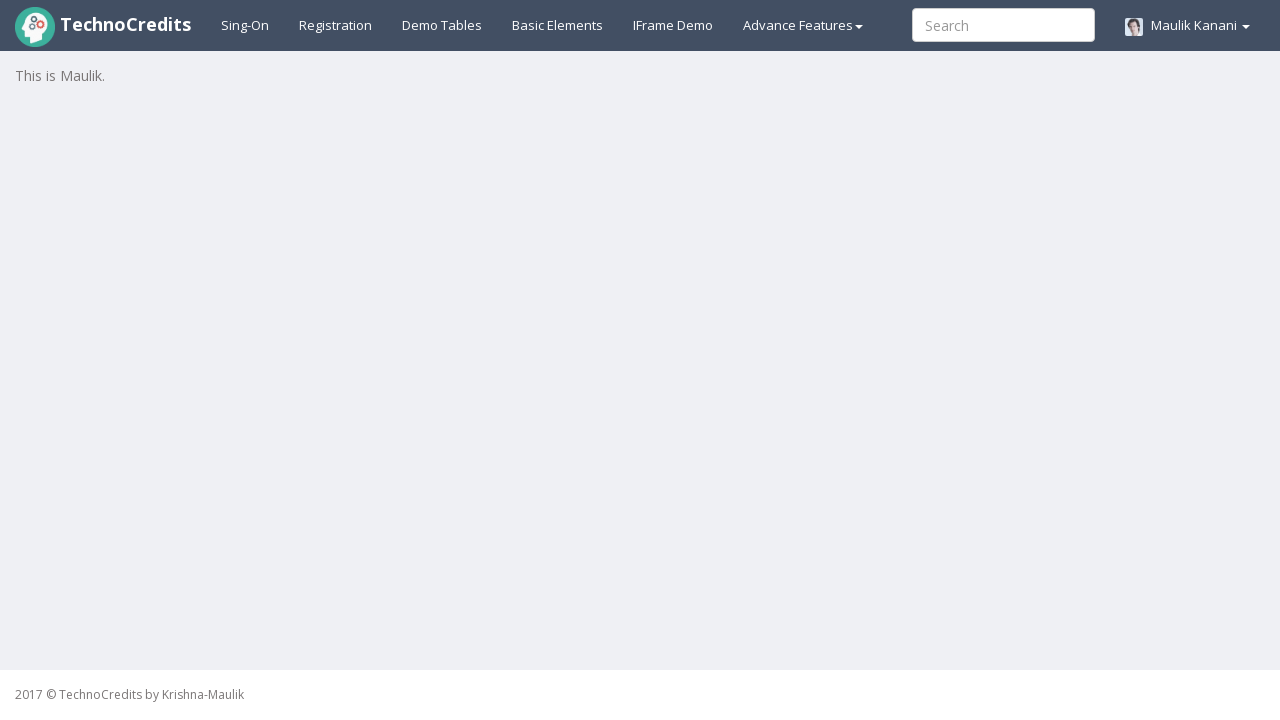

Clicked on demo table link at (442, 25) on xpath=//a[@id='demotable']
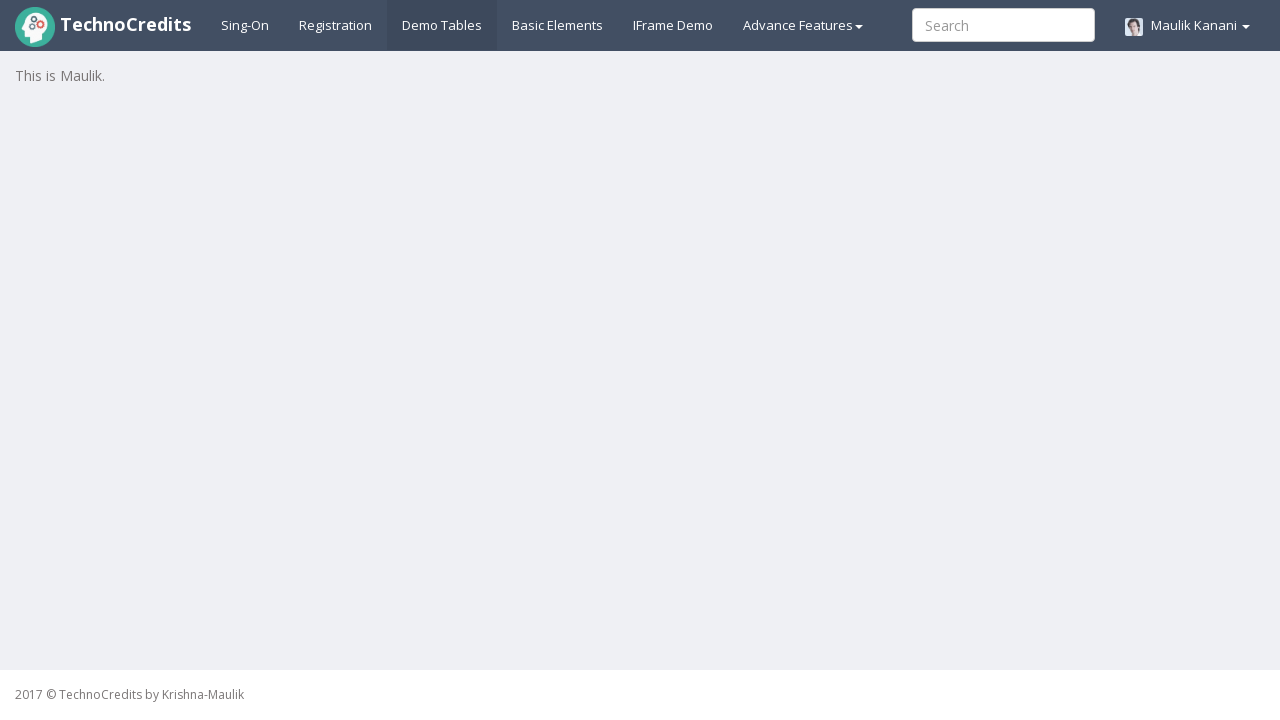

Table with id 'table1' loaded
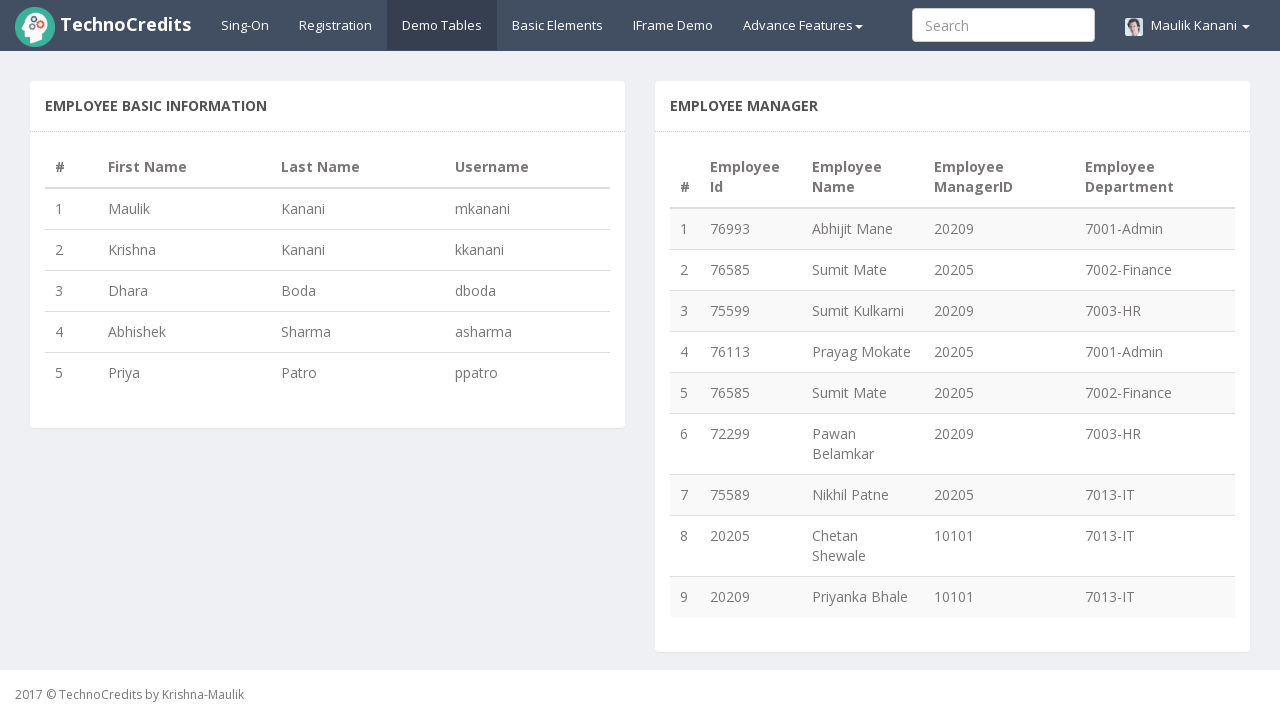

Retrieved all table header elements
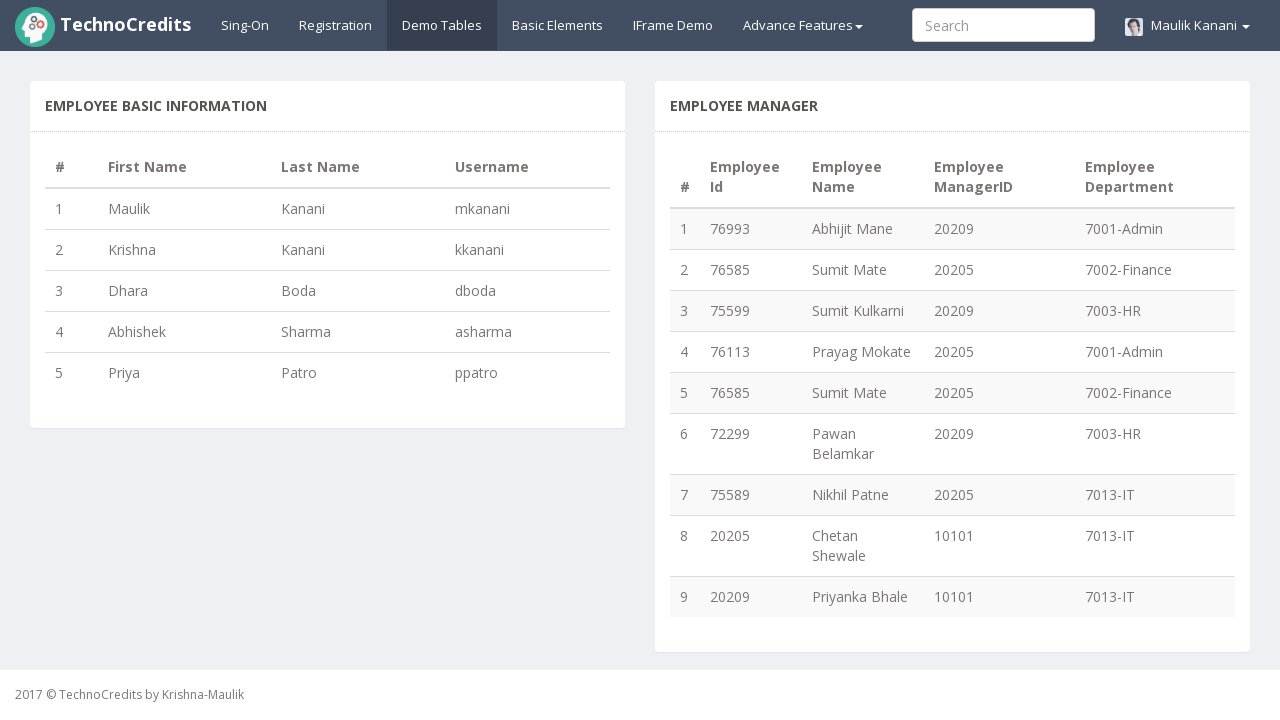

Found 'Last Name' column at index 3
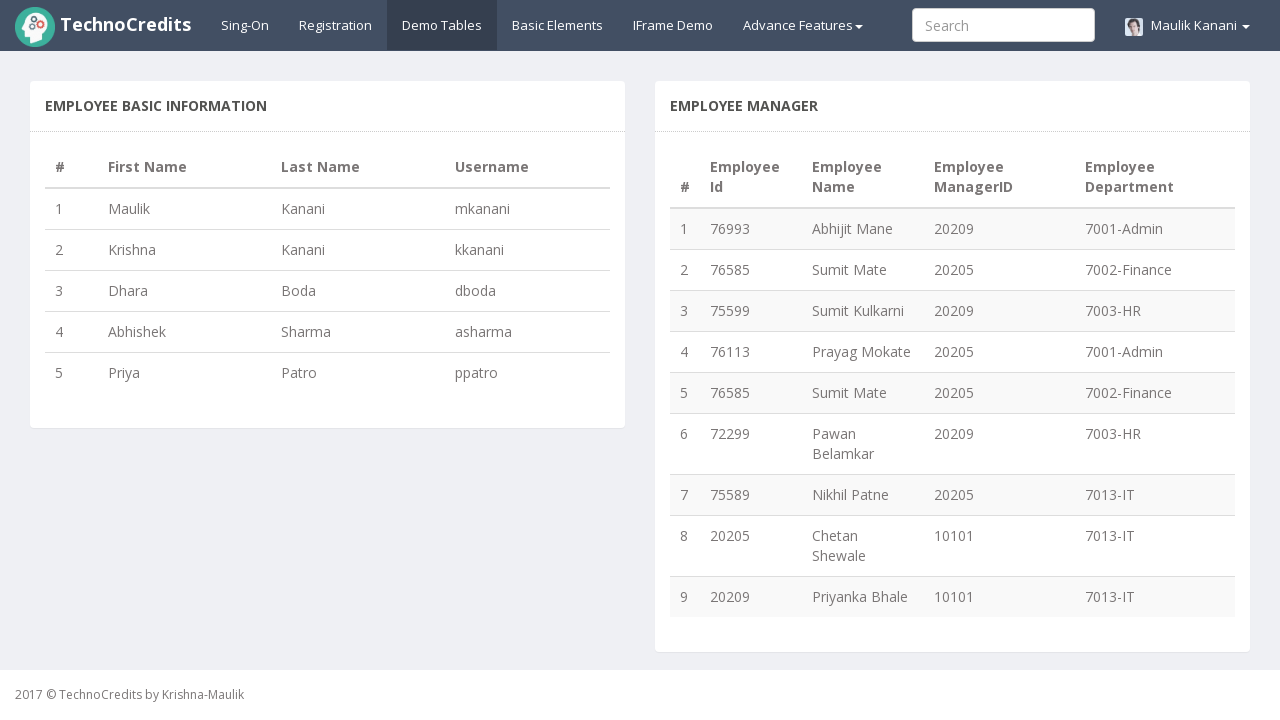

Assertion passed: 'Last Name' column is at index 3
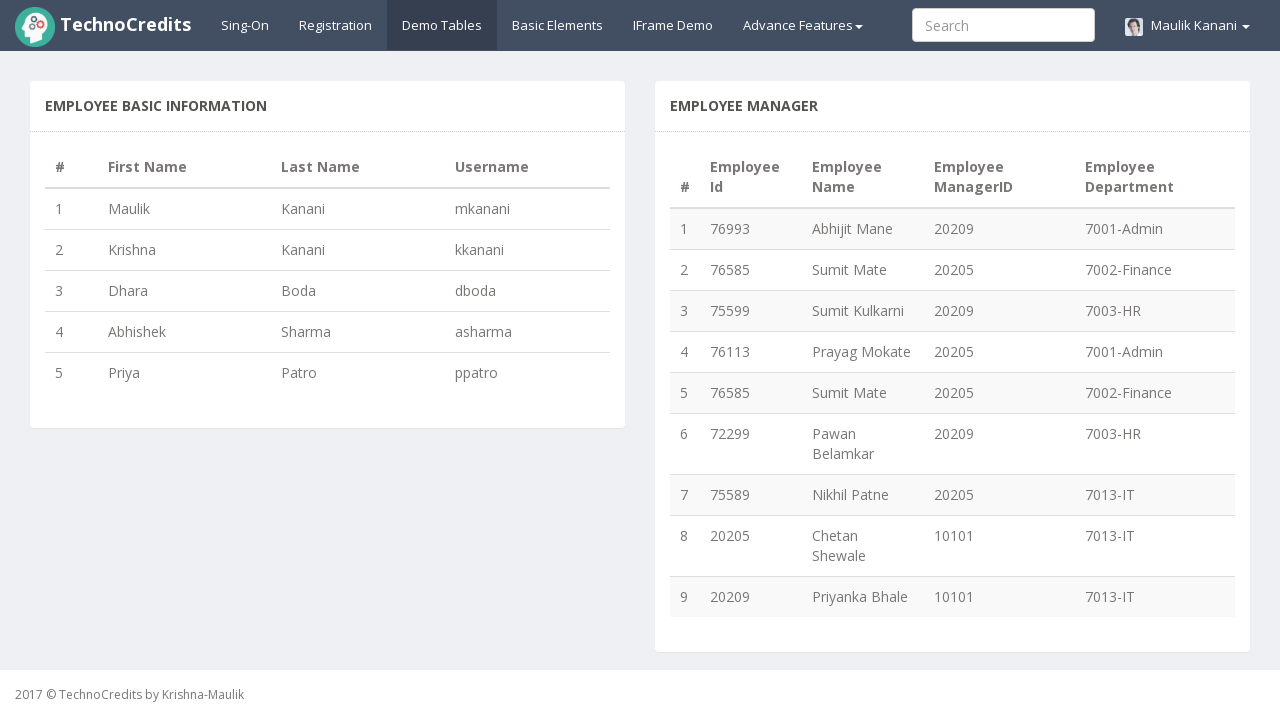

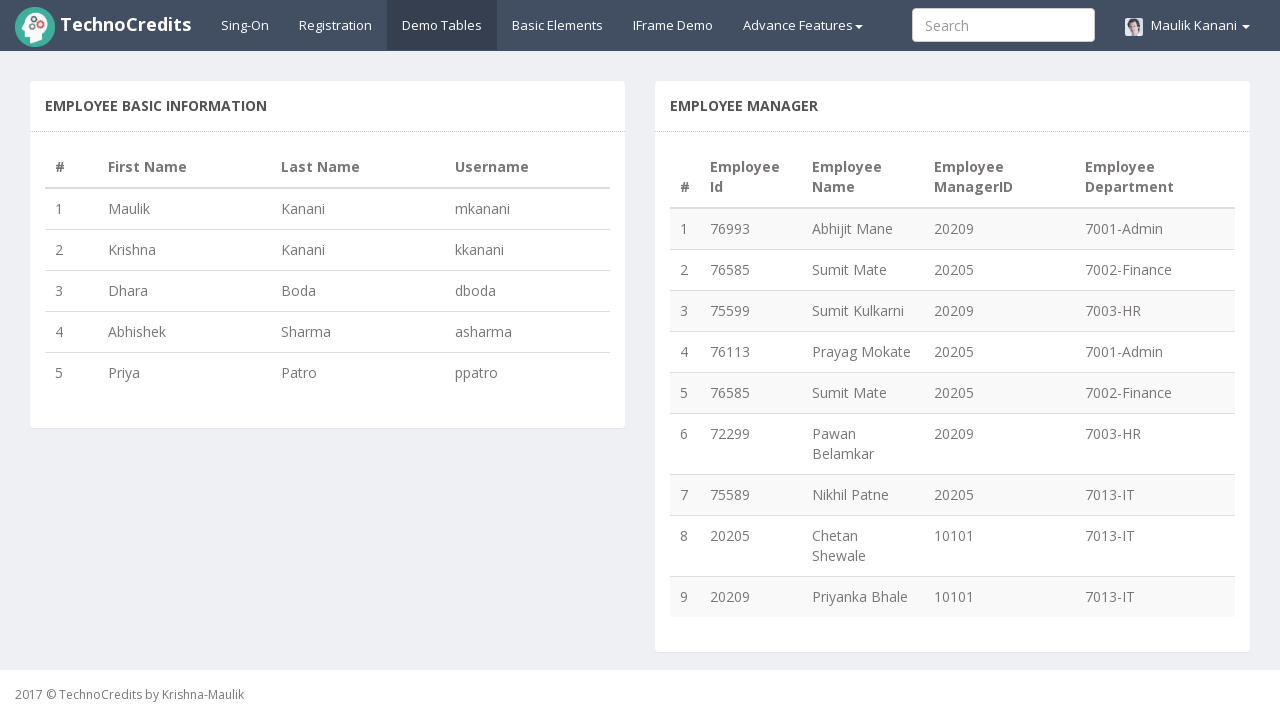